Tests drag and drop functionality by dragging an element and dropping it onto a target droppable area on the jQuery UI demo page.

Starting URL: http://jqueryui.com/droppable/

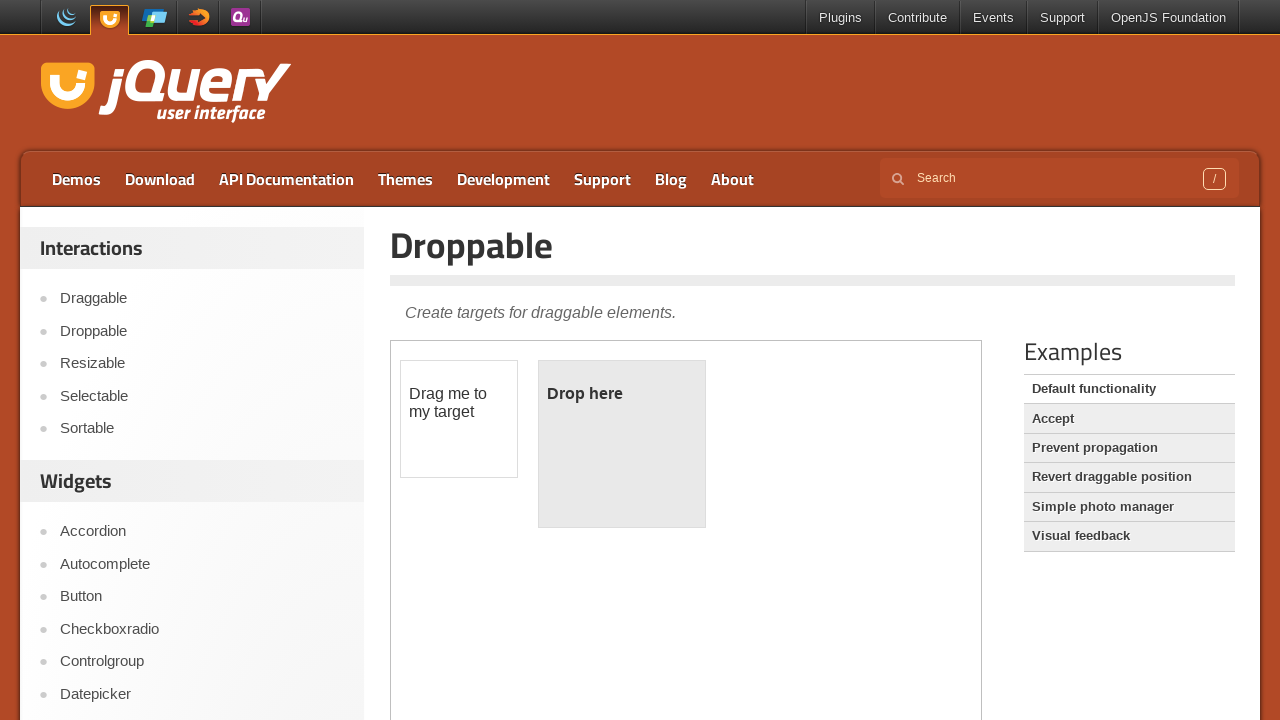

Located the demo iframe containing drag and drop elements
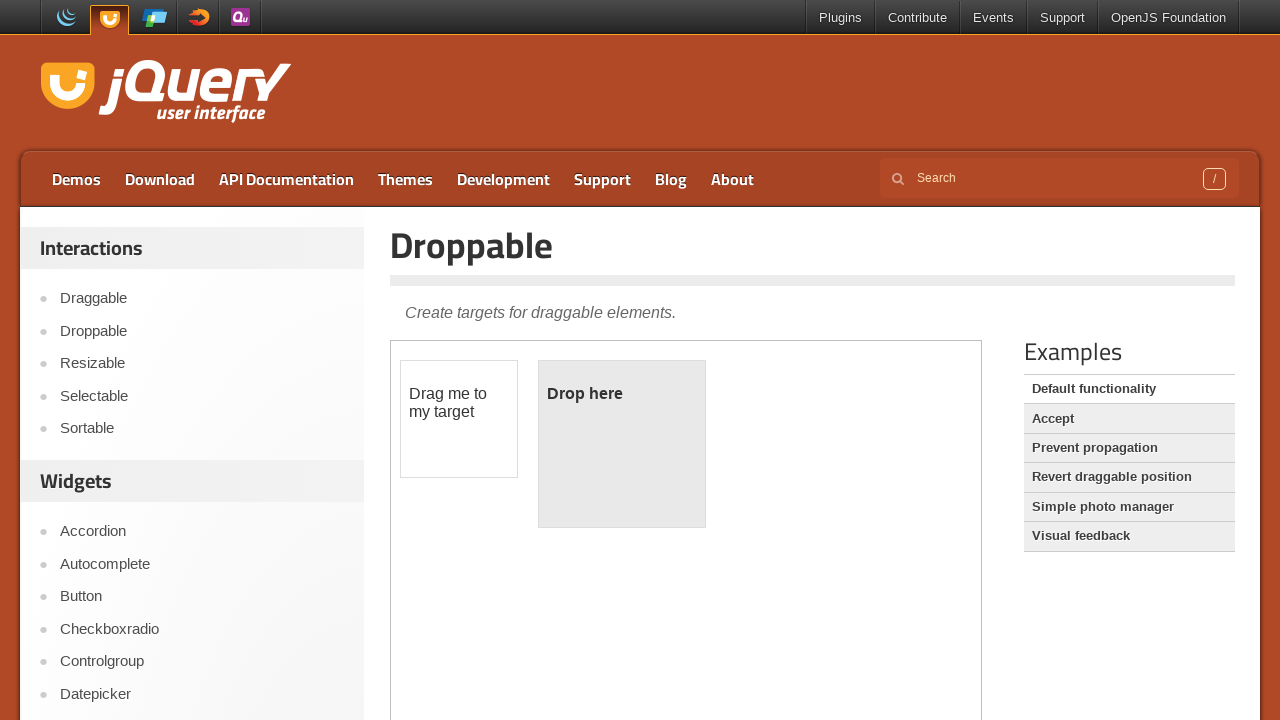

Located the draggable element with ID 'draggable'
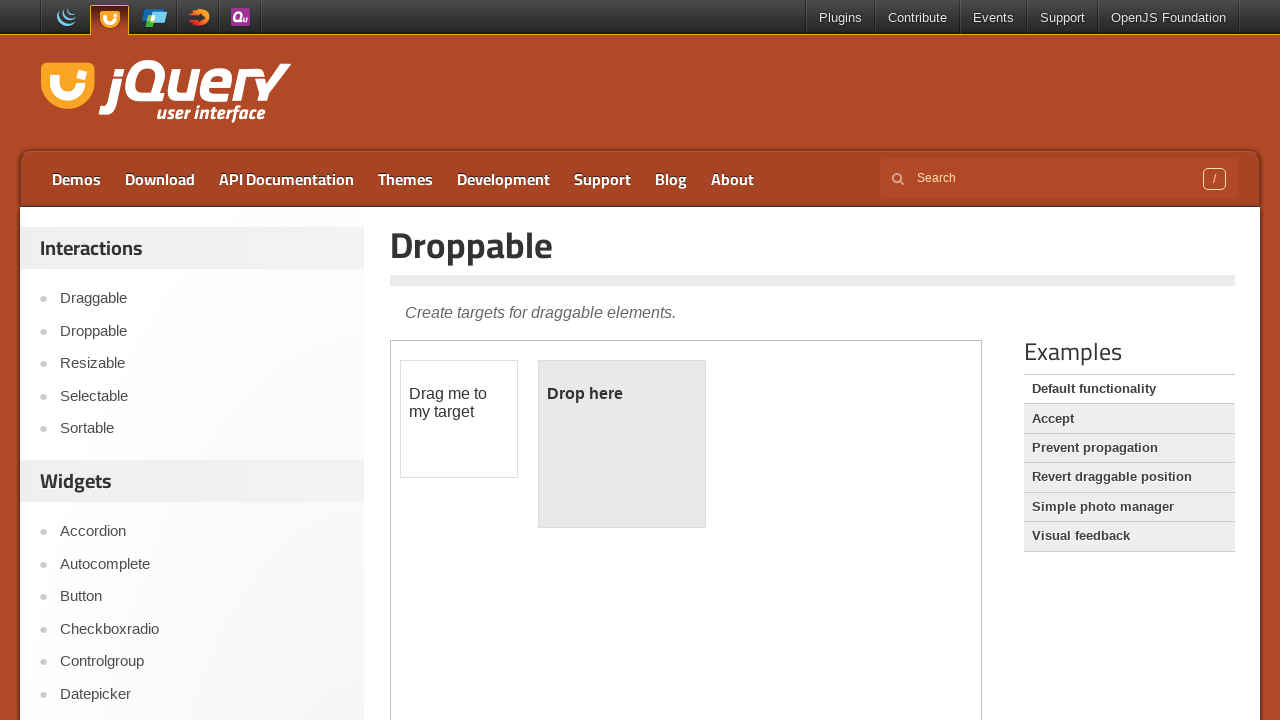

Located the droppable target element with ID 'droppable'
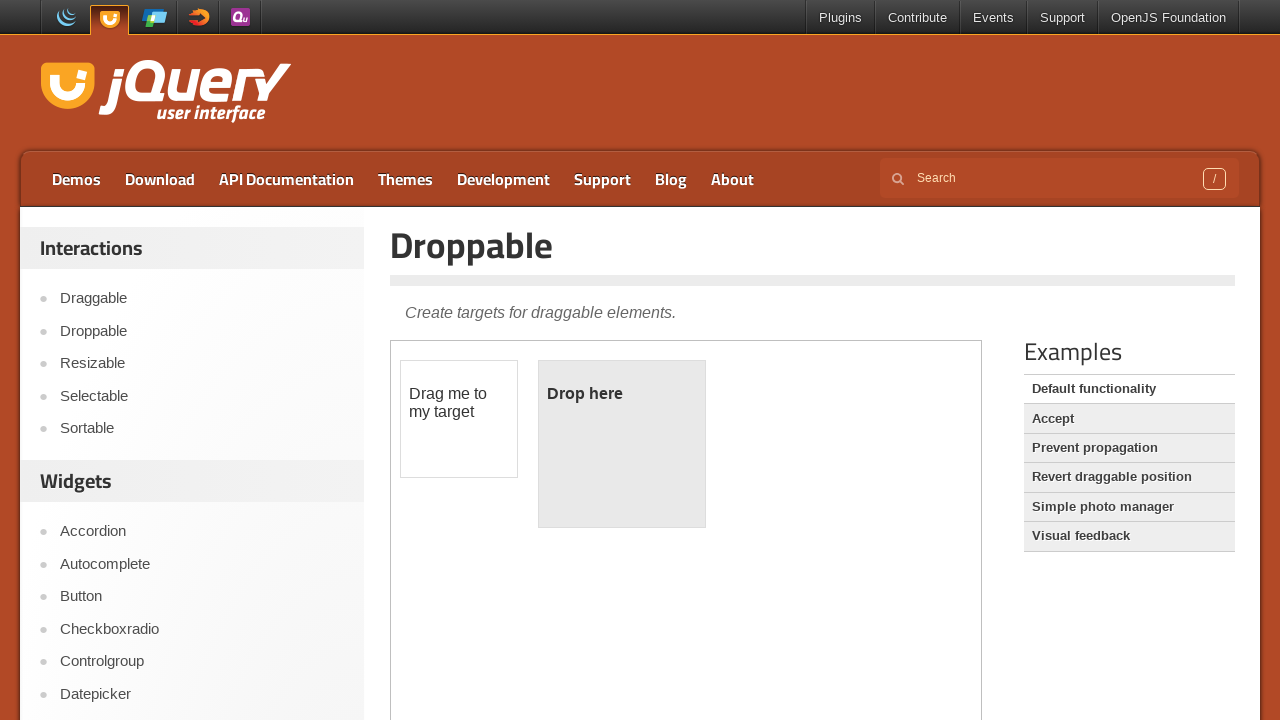

Dragged the draggable element and dropped it onto the droppable target at (622, 444)
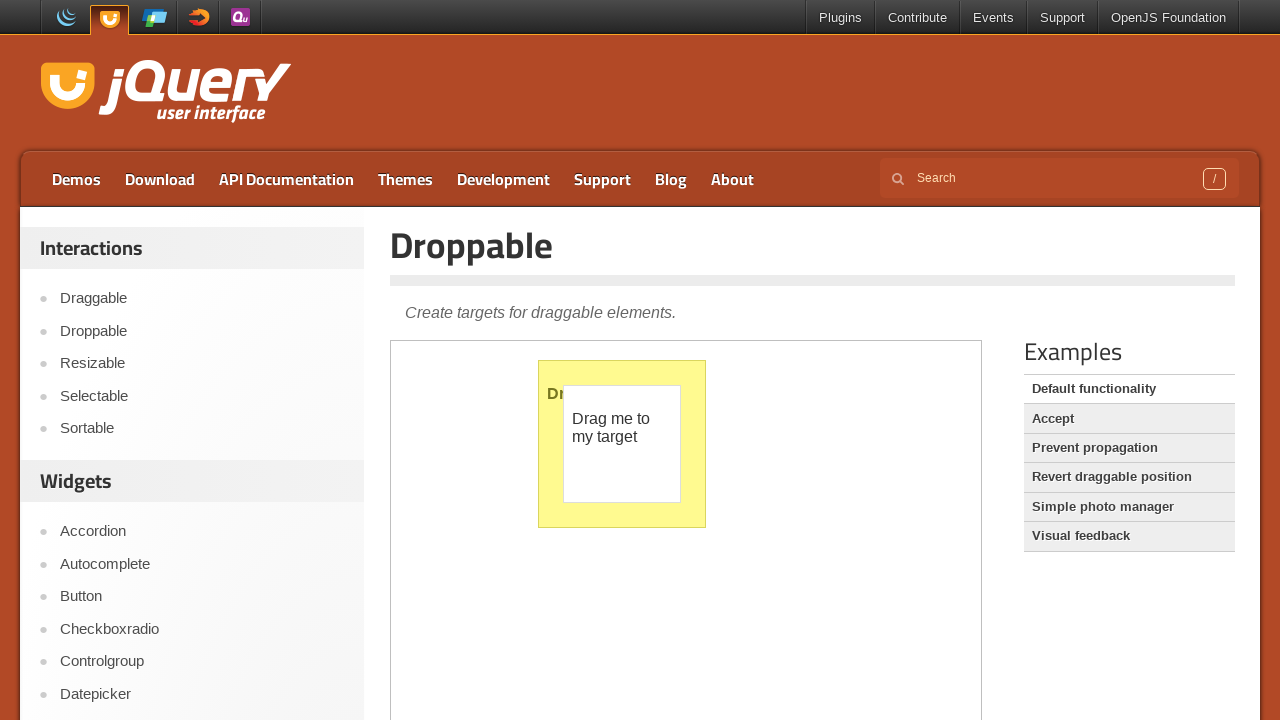

Waited 1 second for drag and drop action to complete
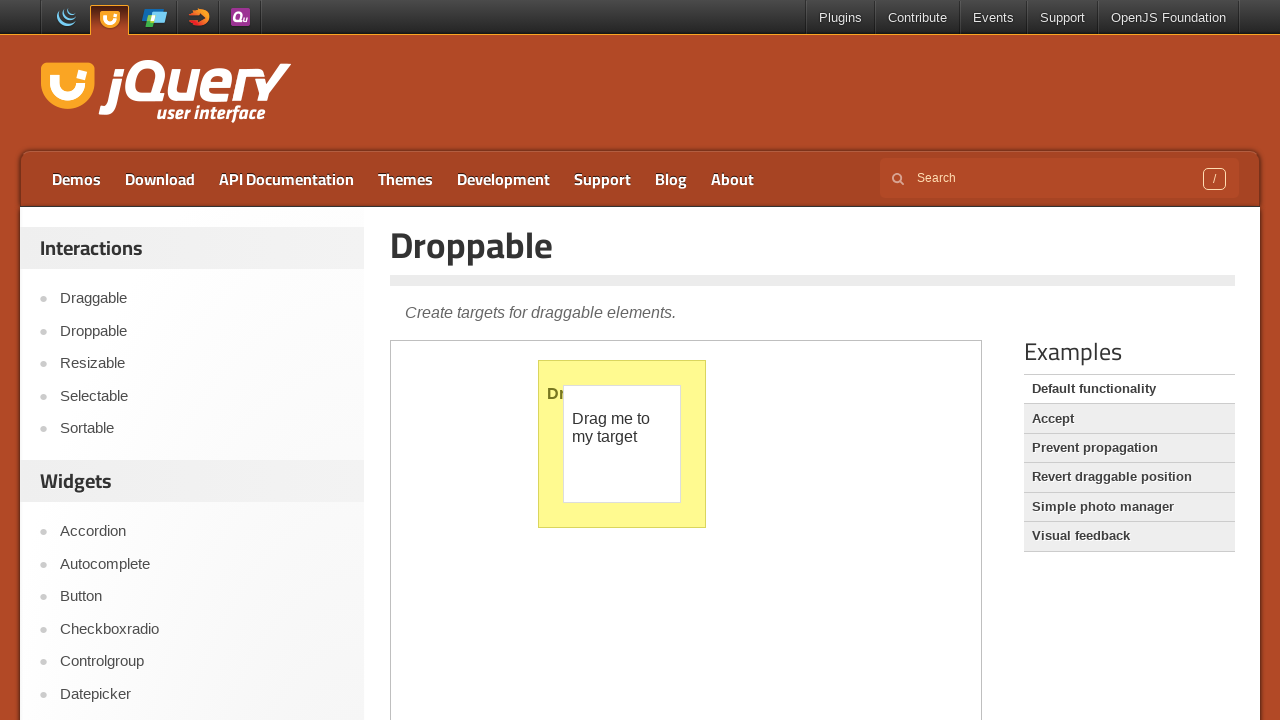

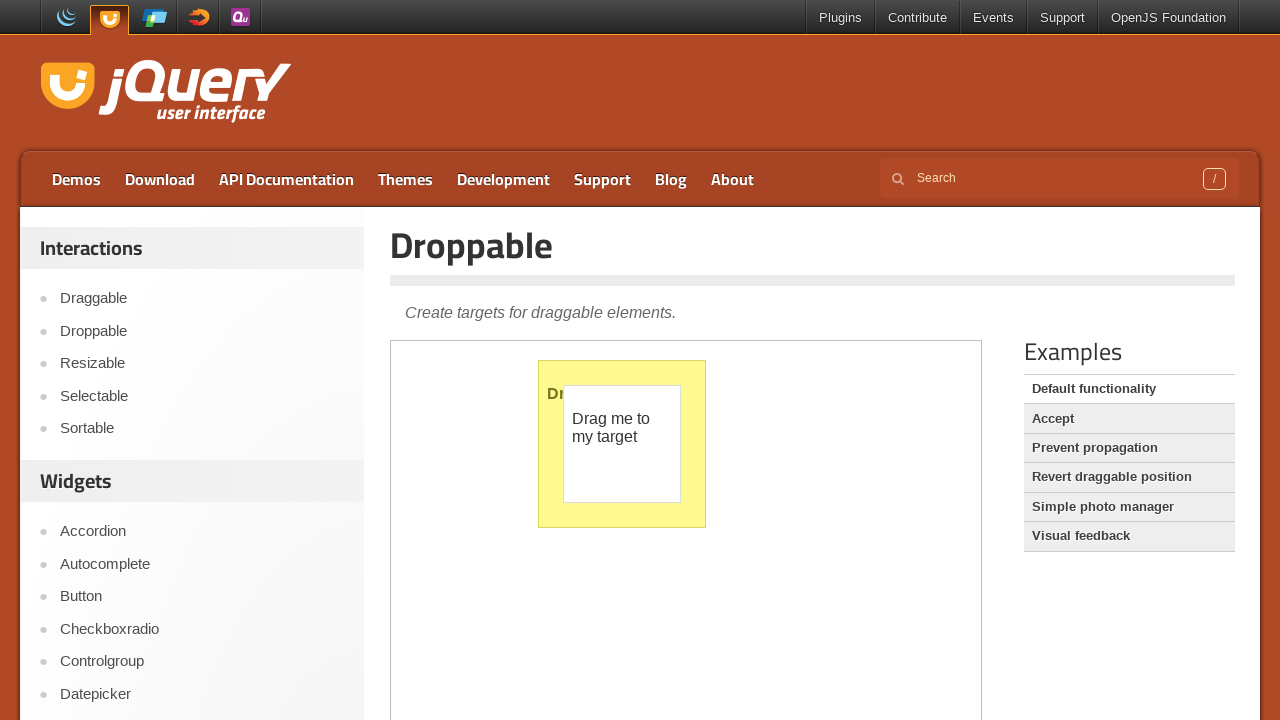